Tests checkbox functionality by clicking checkboxes and verifying their state

Starting URL: https://rahulshettyacademy.com/AutomationPractice/

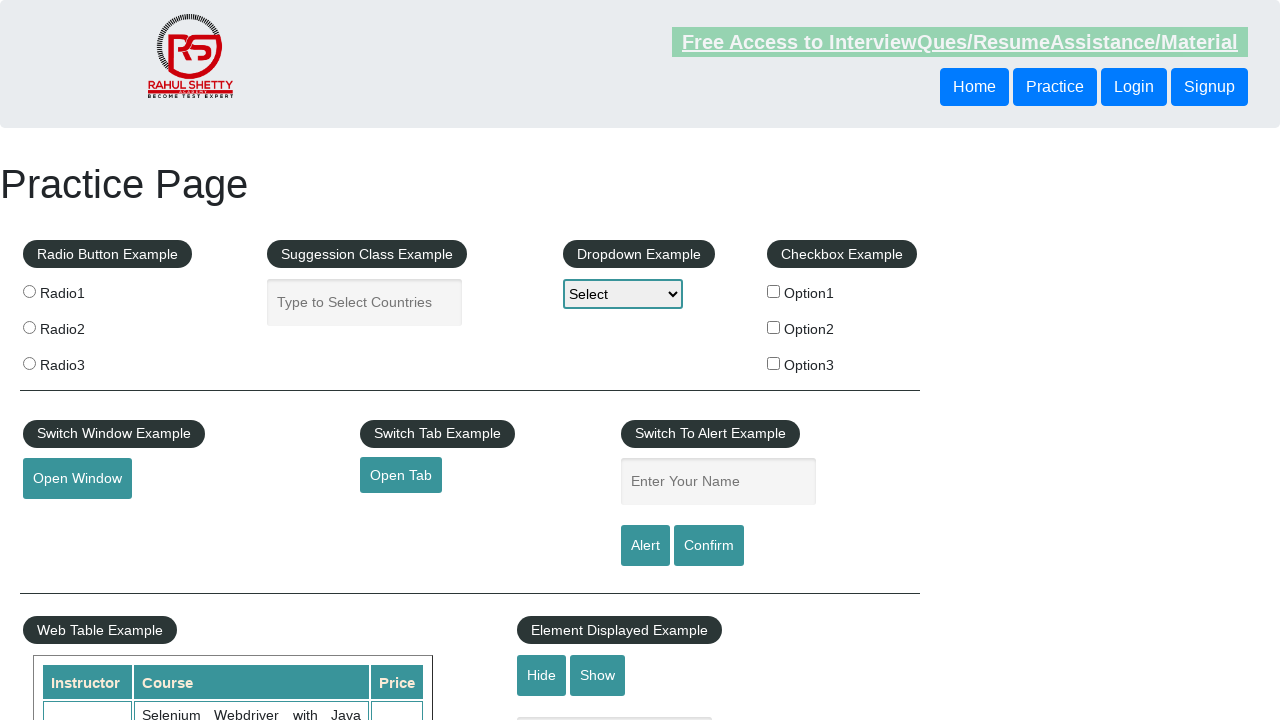

Clicked the first checkbox (checkBoxOption1) at (774, 291) on xpath=//input[@id='checkBoxOption1']
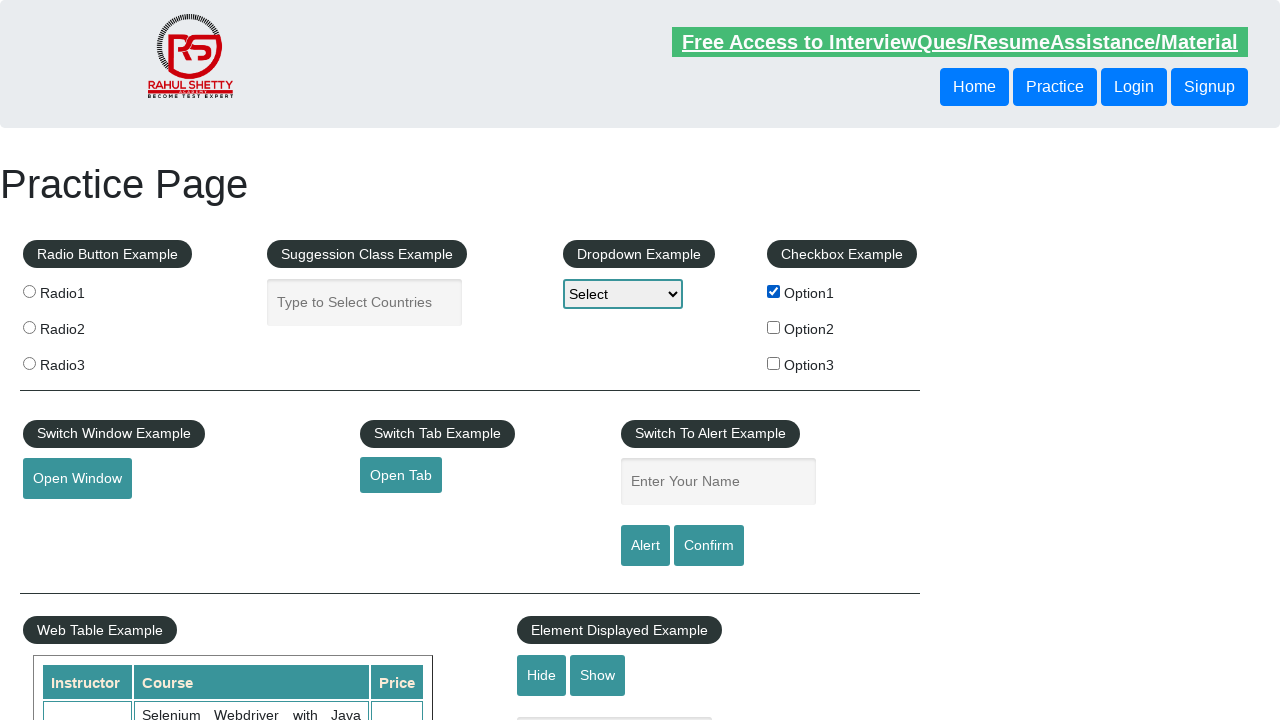

Verified first checkbox is checked
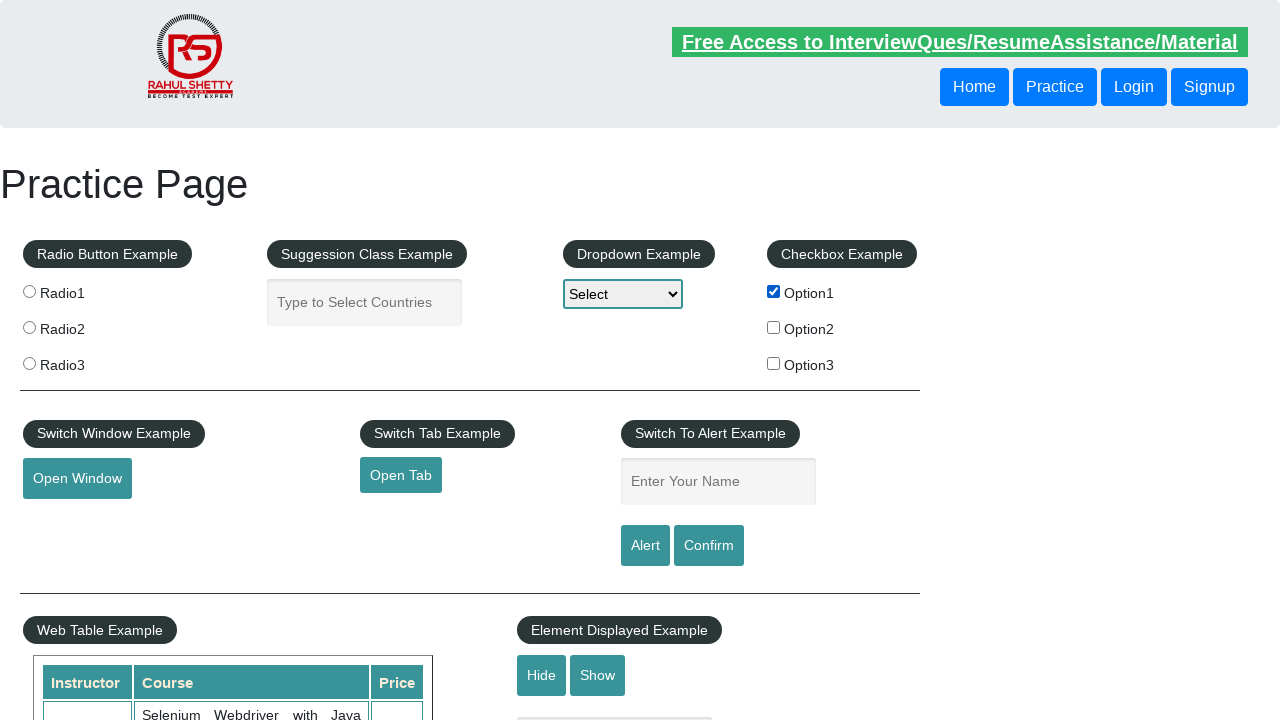

Clicked a checkbox in the checkbox group at (774, 291) on #checkbox-example input[type='checkbox'] >> nth=0
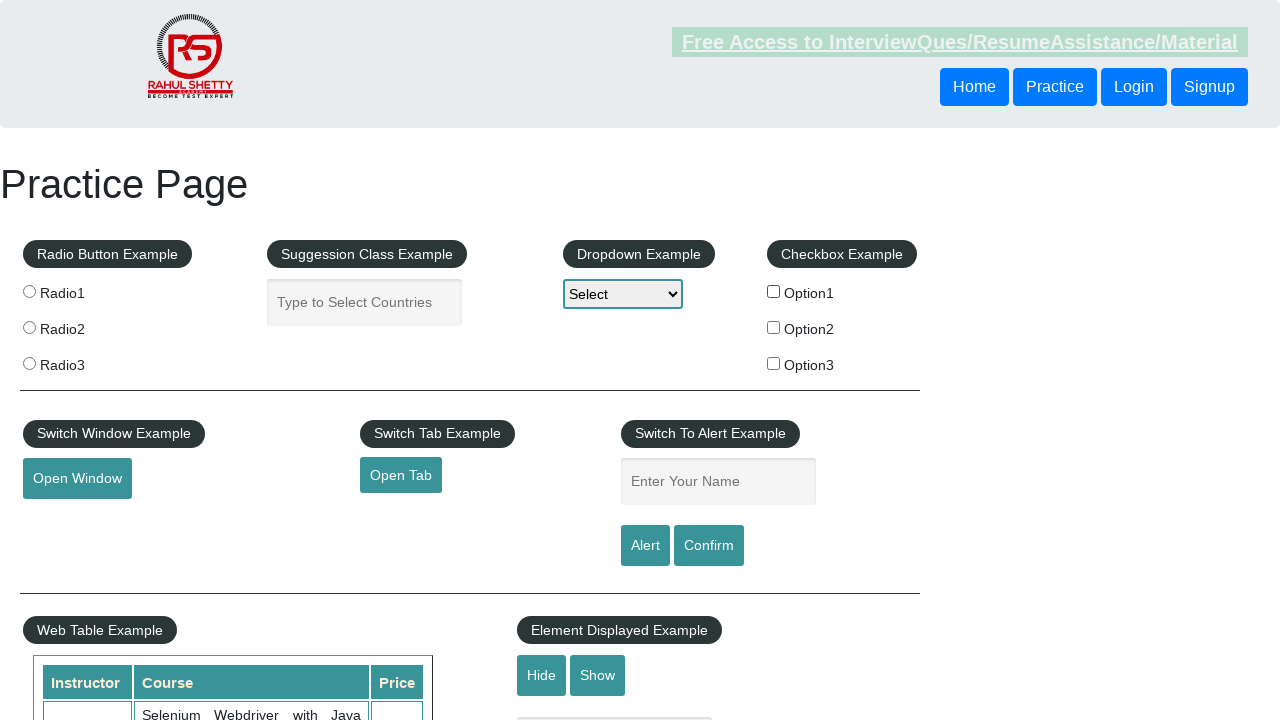

Clicked a checkbox in the checkbox group at (774, 327) on #checkbox-example input[type='checkbox'] >> nth=1
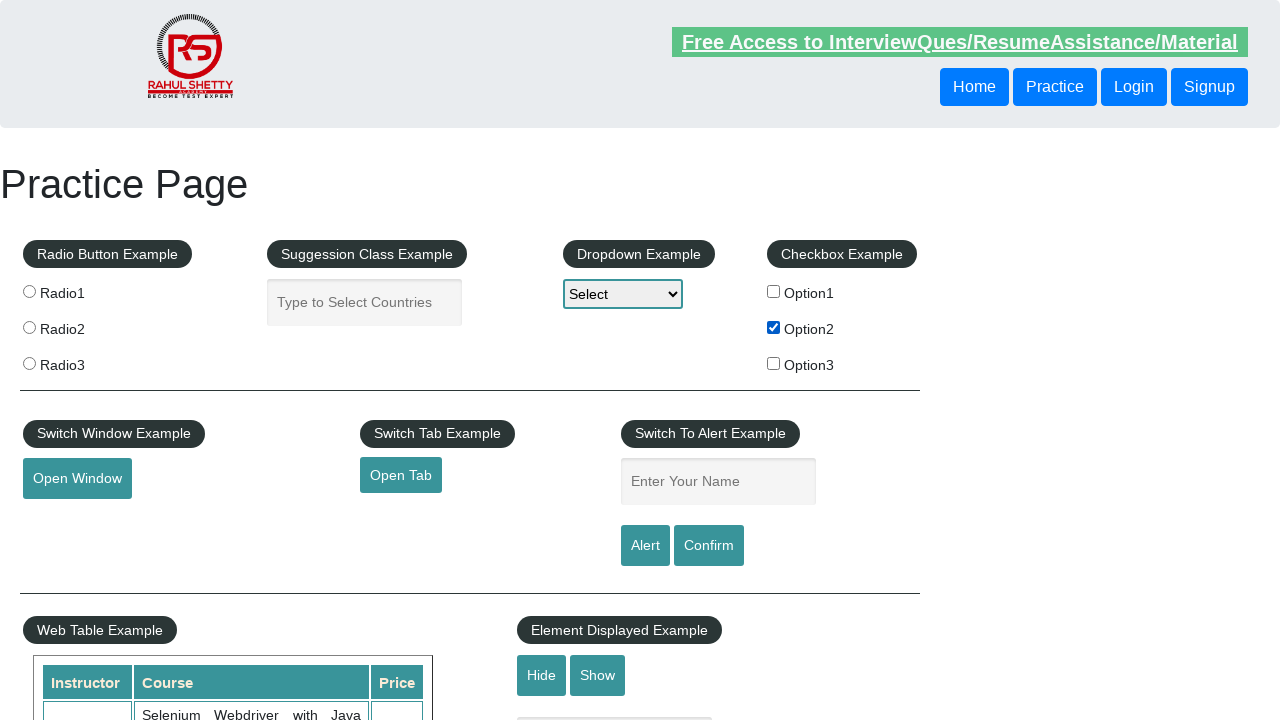

Clicked a checkbox in the checkbox group at (774, 363) on #checkbox-example input[type='checkbox'] >> nth=2
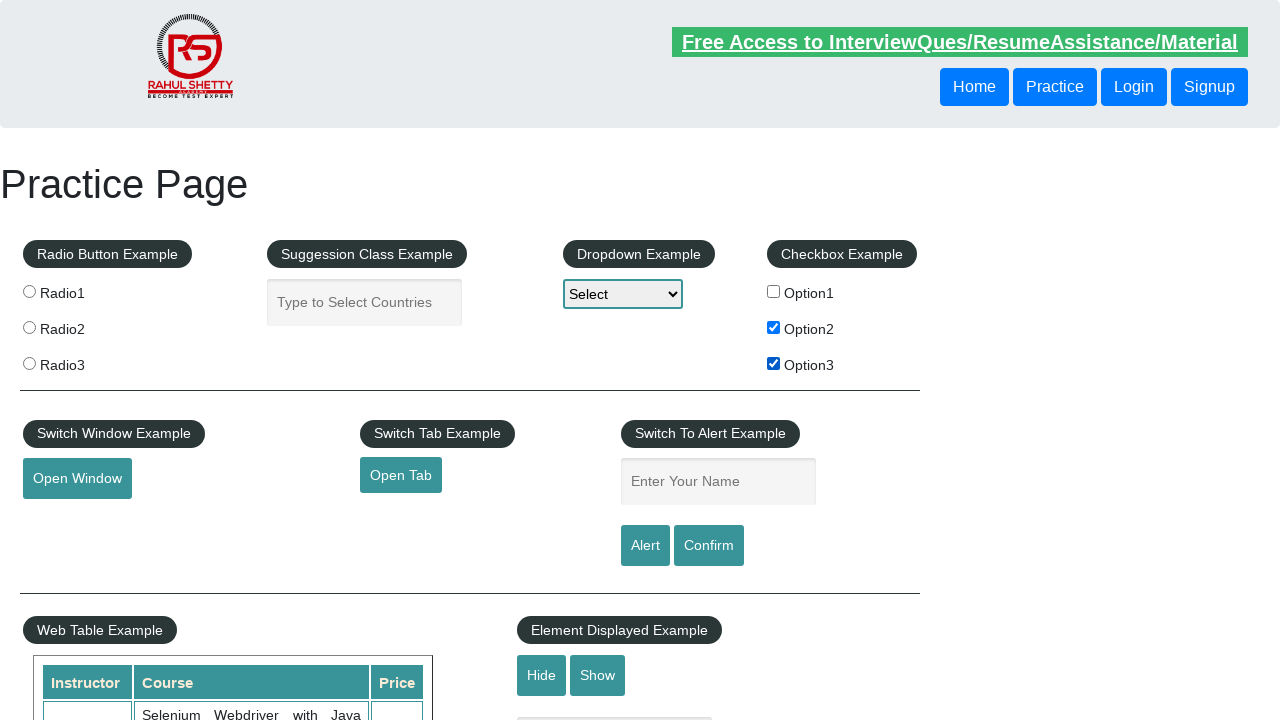

Verified first checkbox is unchecked after clicking all checkboxes
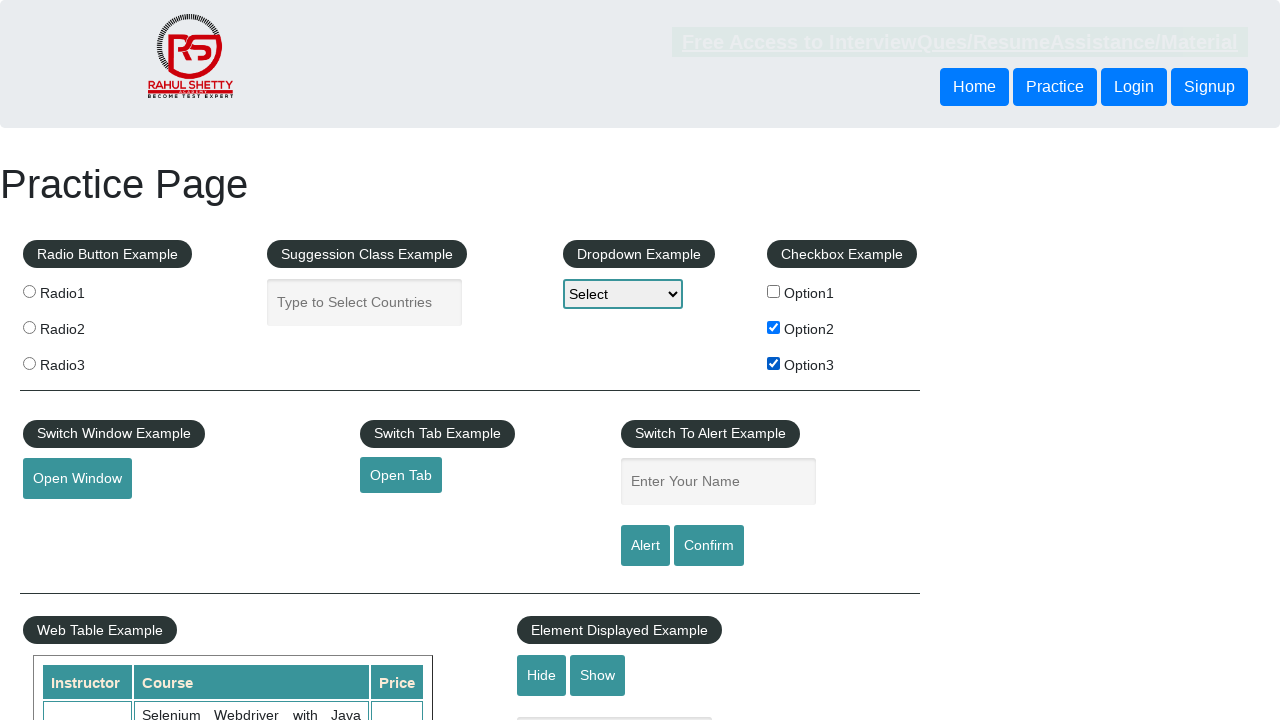

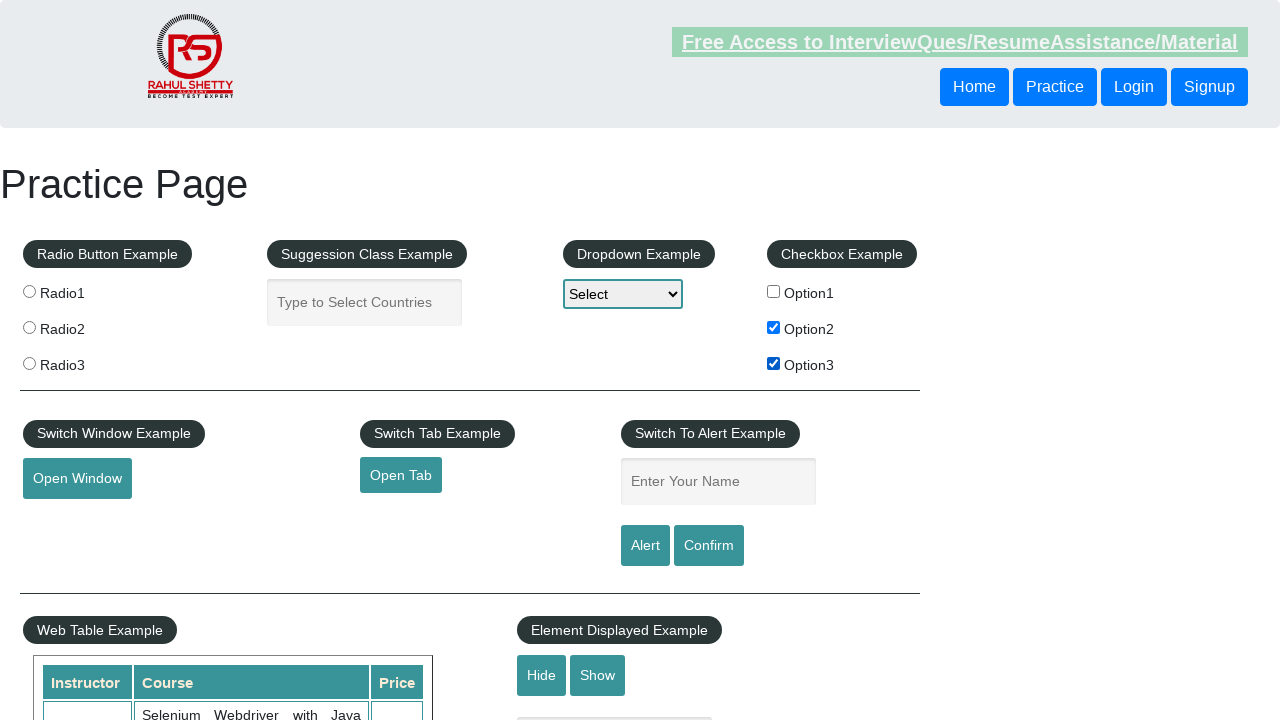